Tests JavaScript confirm dialog by triggering it and dismissing (clicking Cancel)

Starting URL: https://the-internet.herokuapp.com/

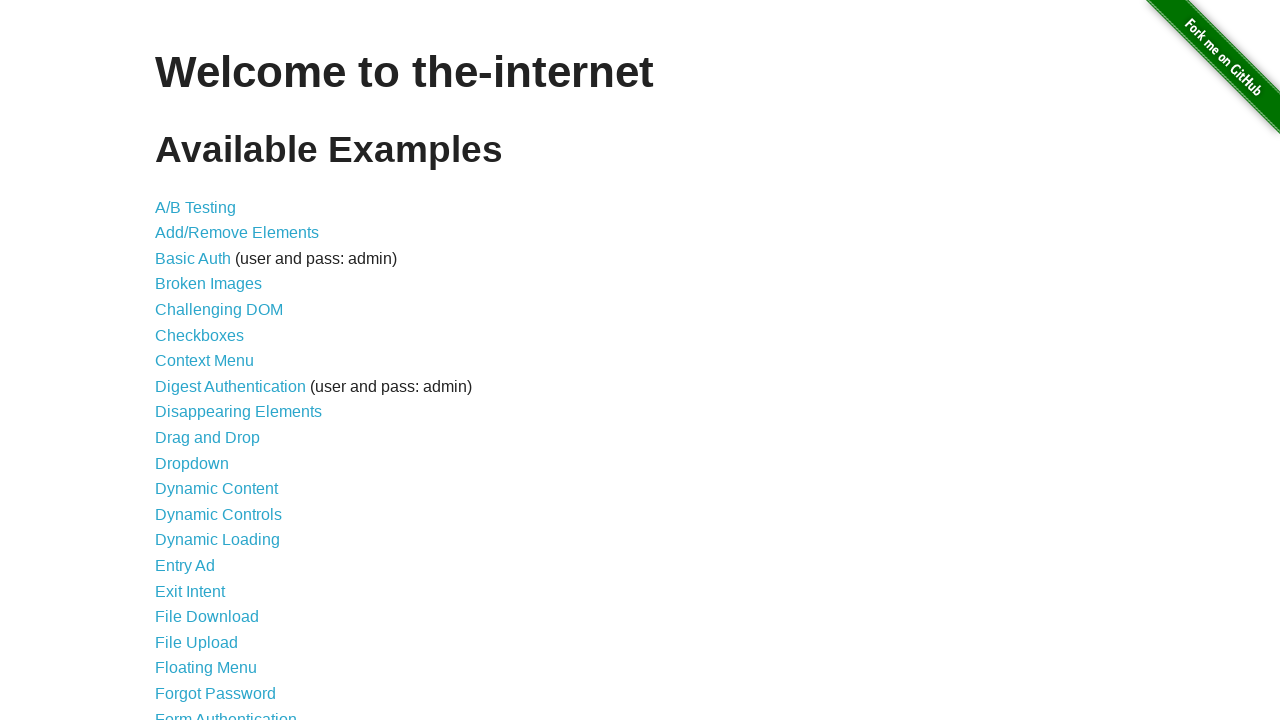

Clicked on JavaScript Alerts link at (214, 361) on text=JavaScript Alerts
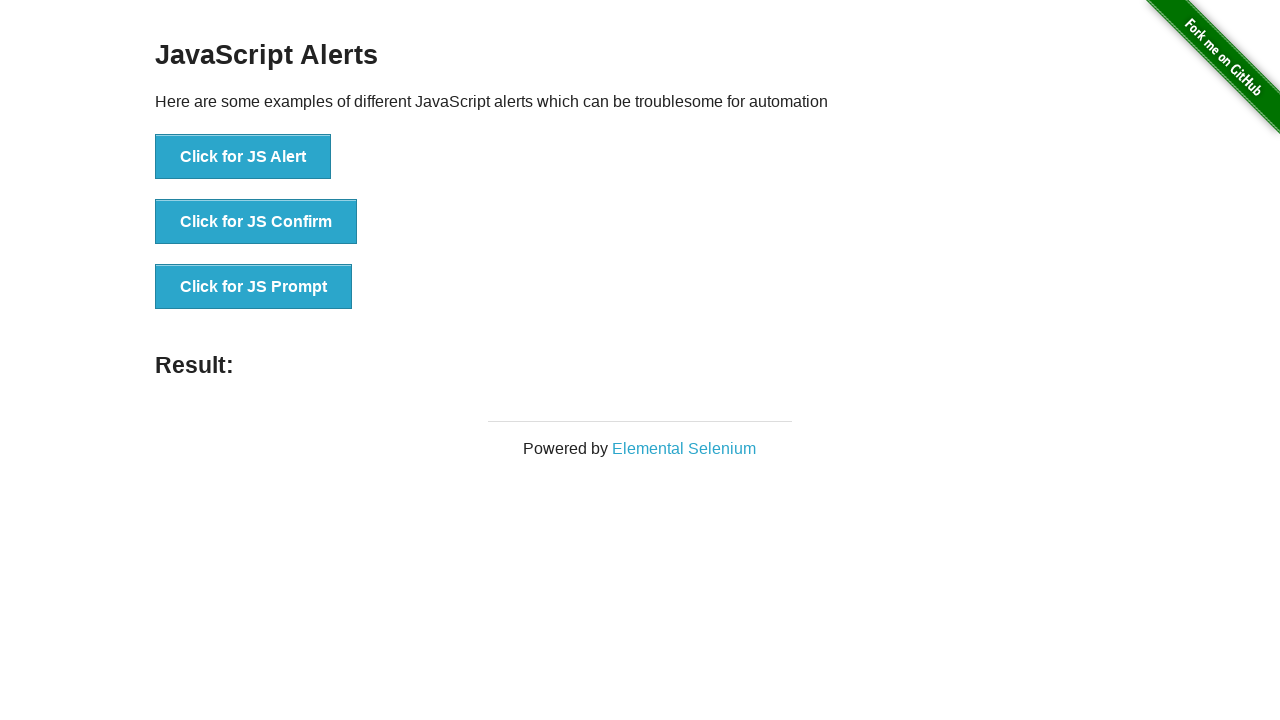

Set up dialog handler to dismiss confirm dialog
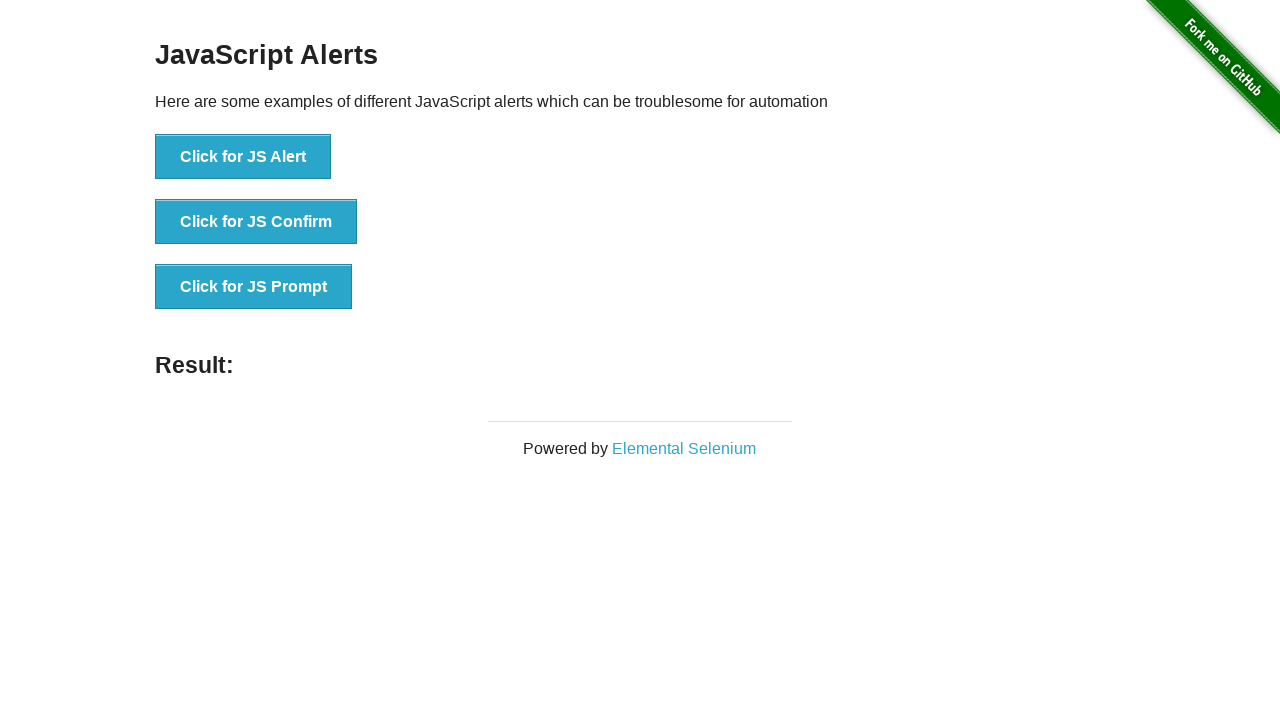

Clicked button to trigger JavaScript Confirm dialog at (256, 222) on xpath=//button[text()='Click for JS Confirm']
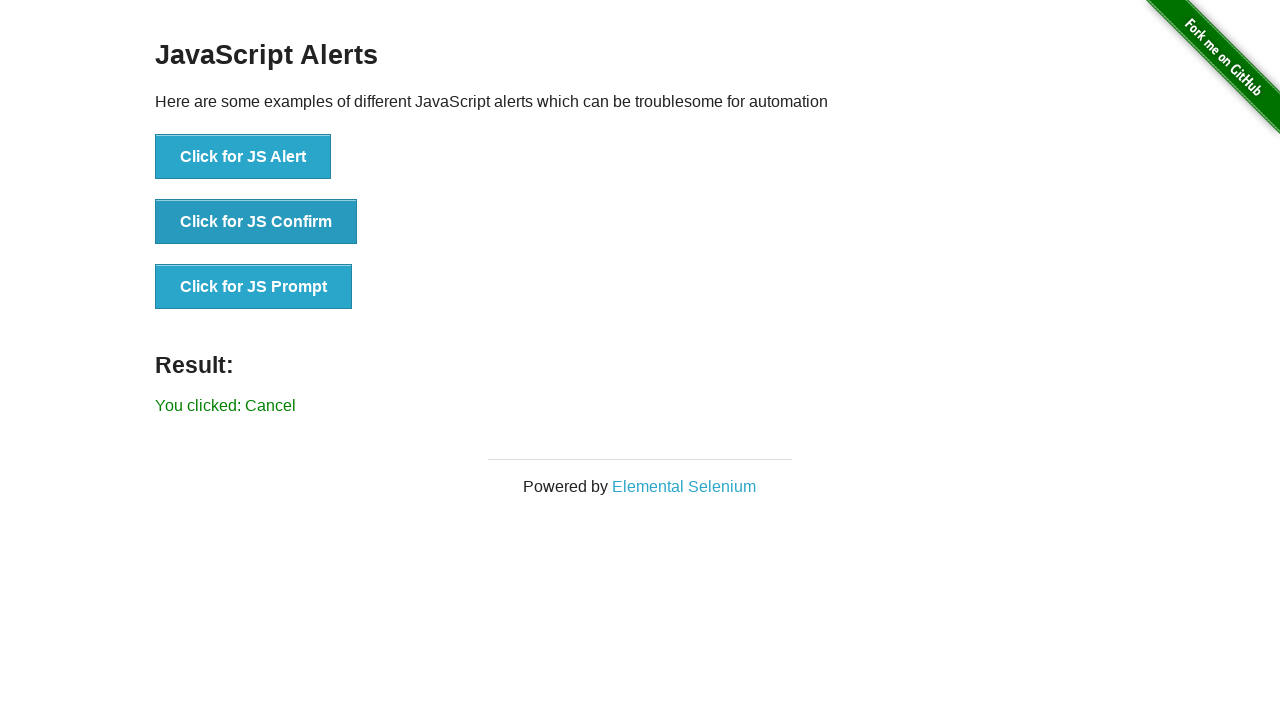

Confirm dialog was dismissed and result appeared
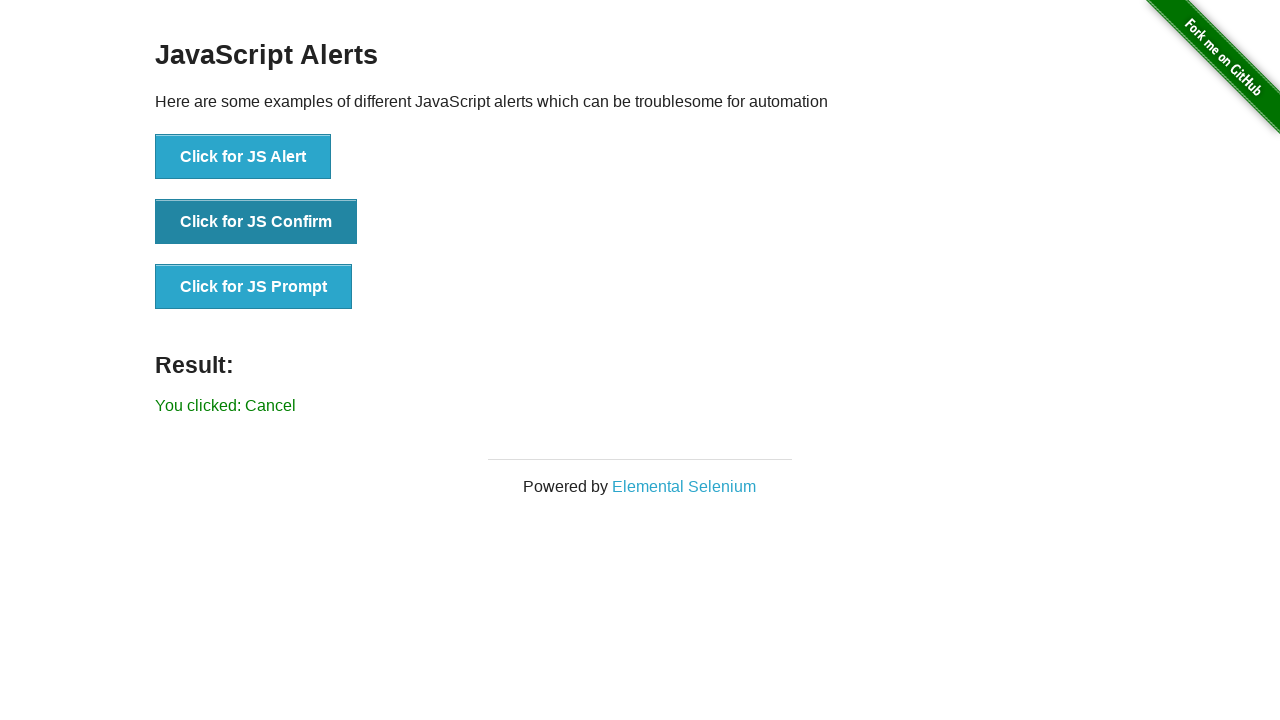

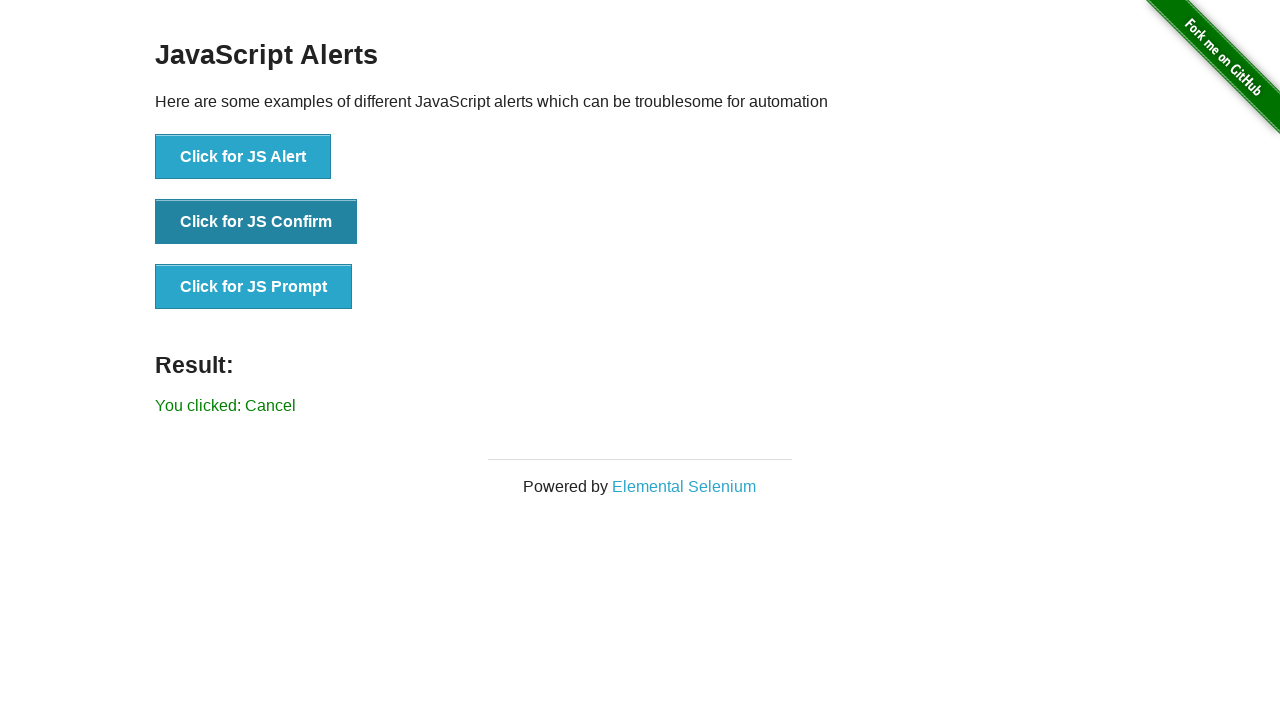